Opens a webpage and retrieves the page title

Starting URL: https://vip.ceshiren.com/#/ui_study

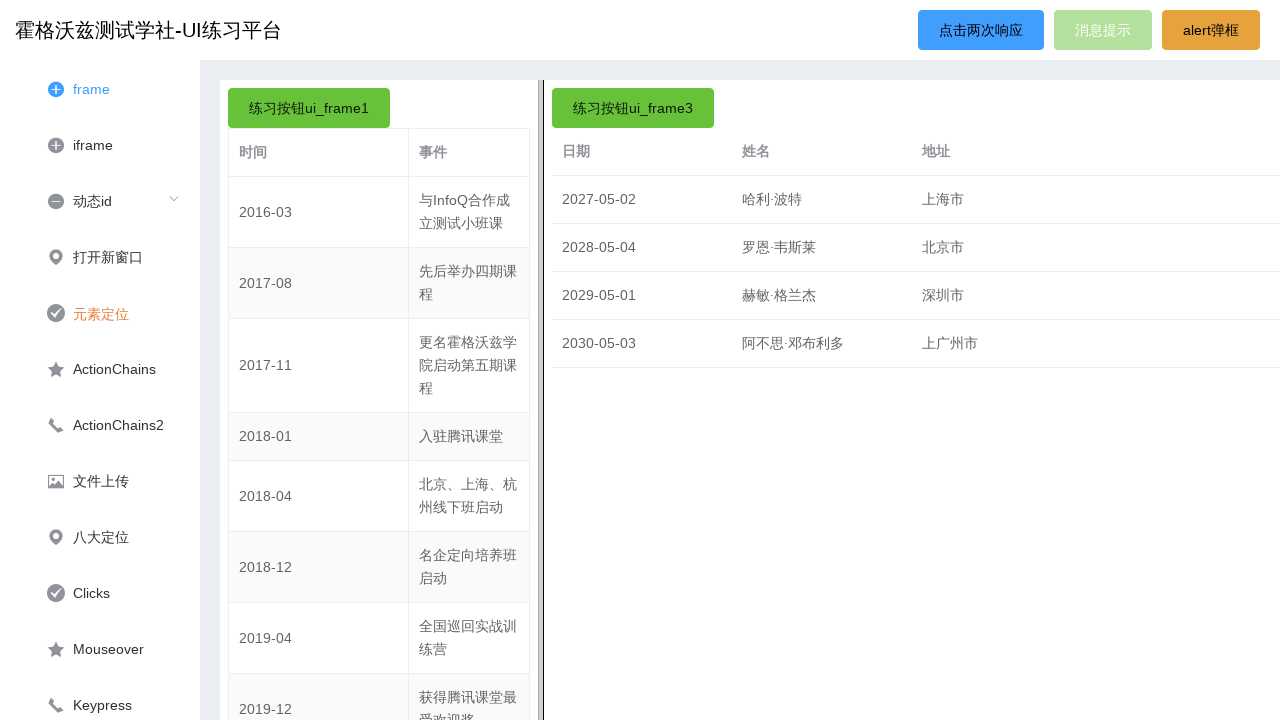

Waited for page to load (domcontentloaded state)
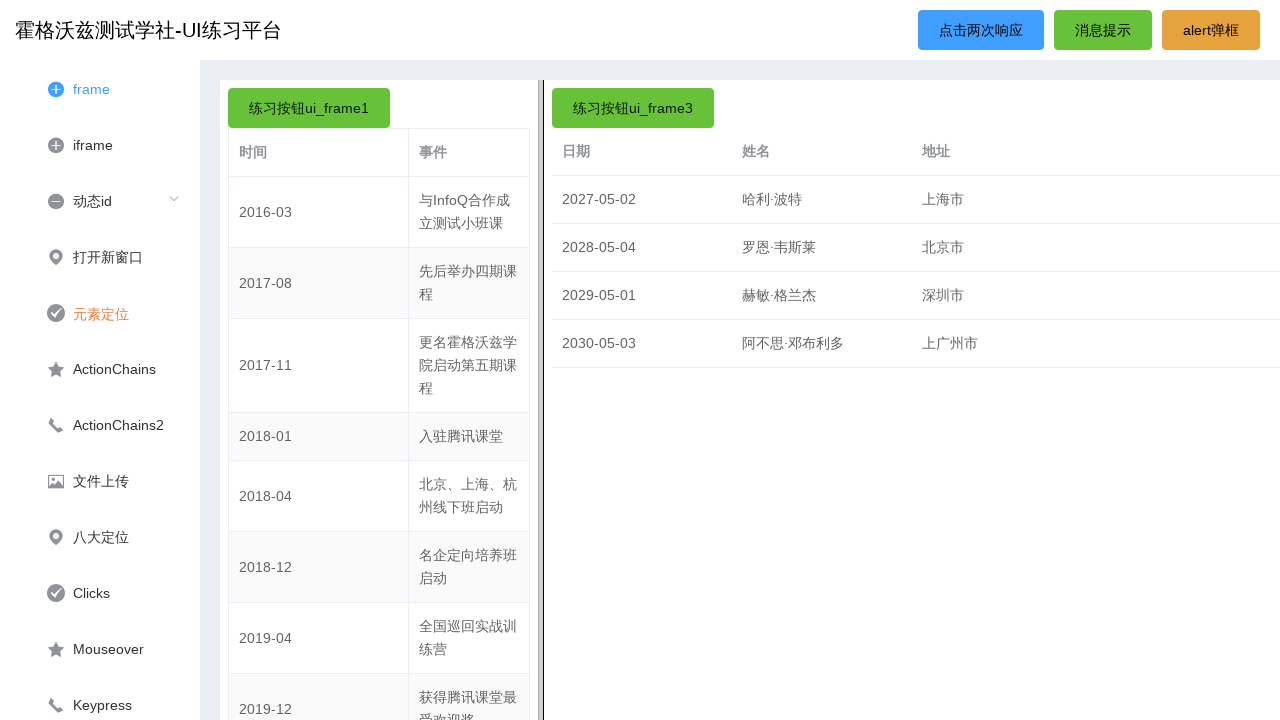

Retrieved page title: 霍格沃兹测试开发
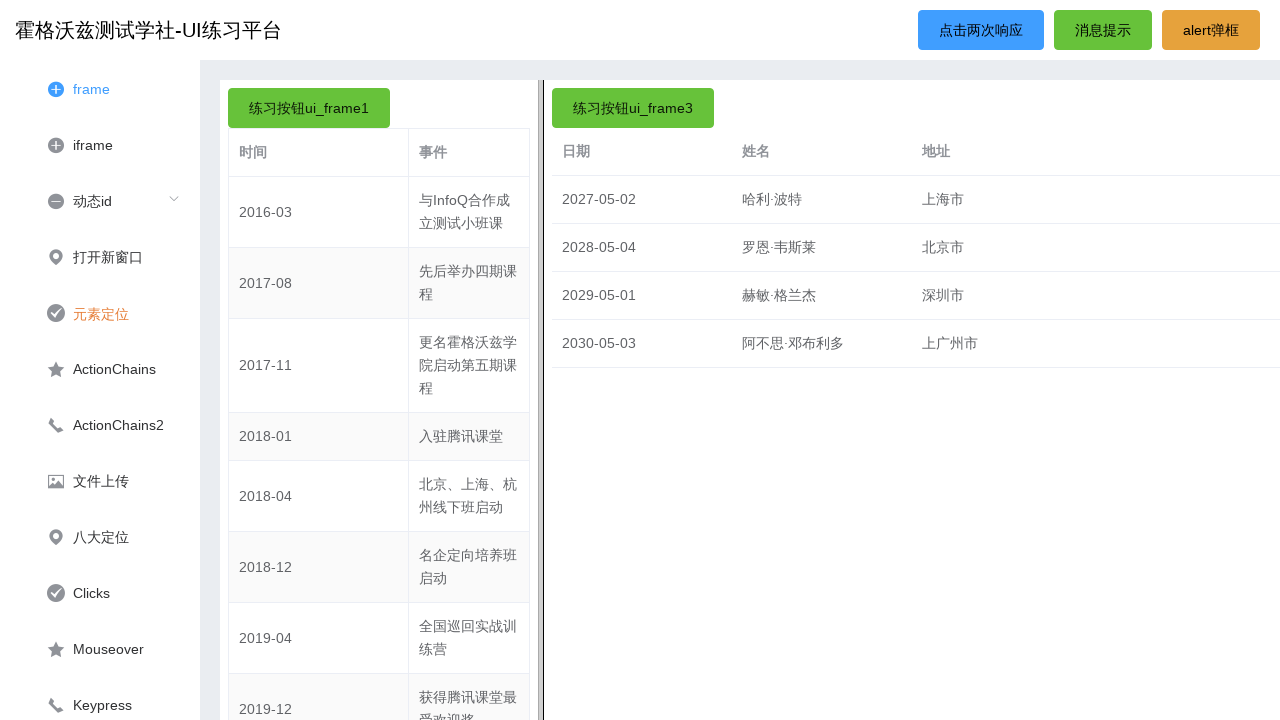

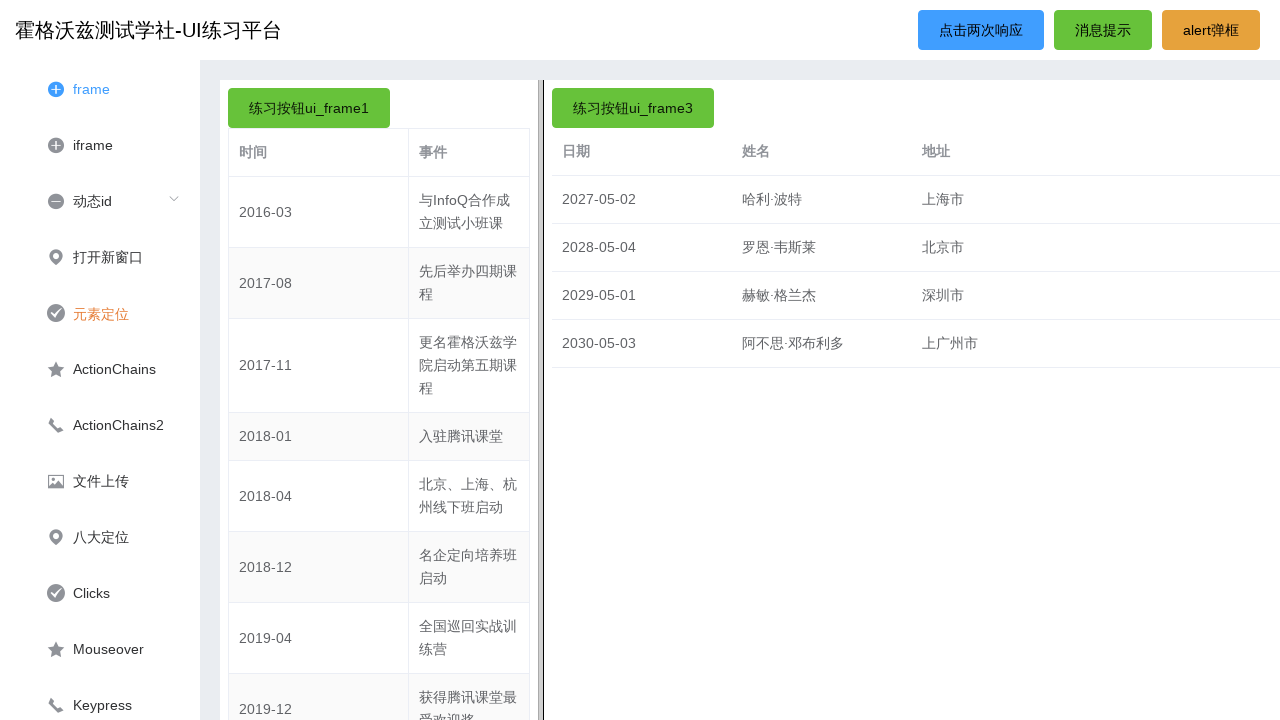